Tests a verification button click and checks for success message

Starting URL: http://suninjuly.github.io/wait1.html

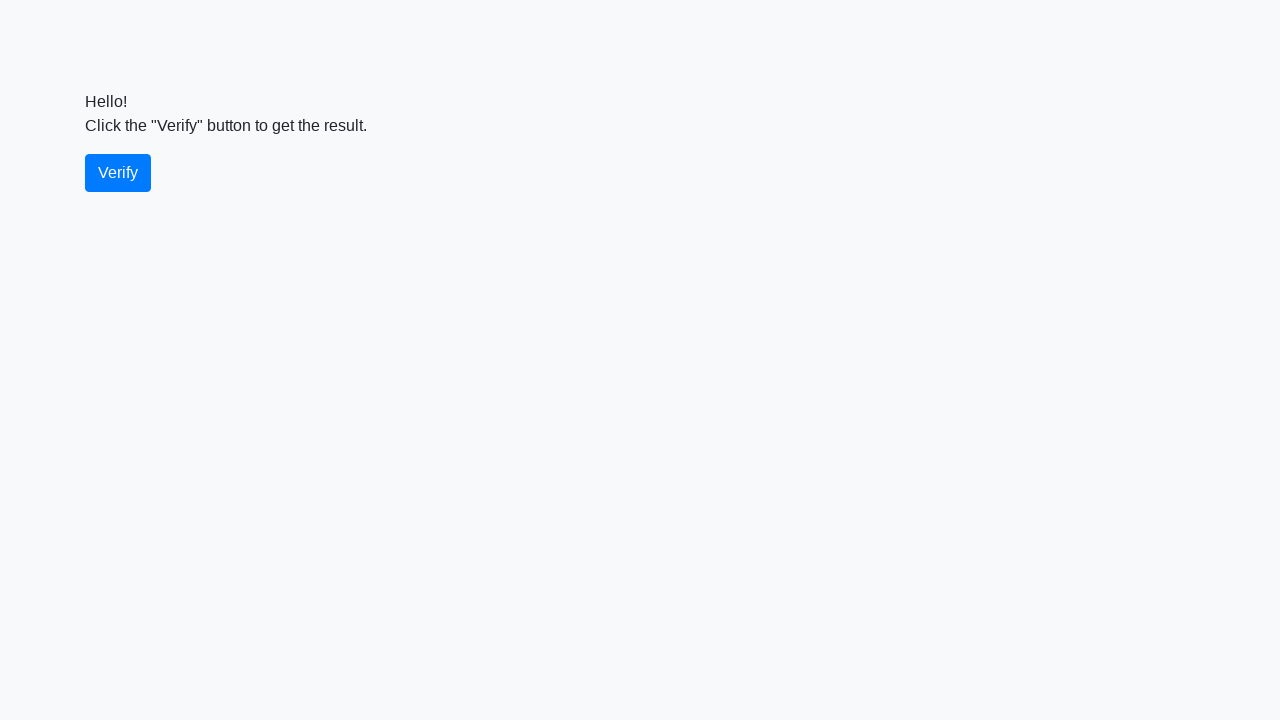

Clicked the verify button at (118, 173) on #verify
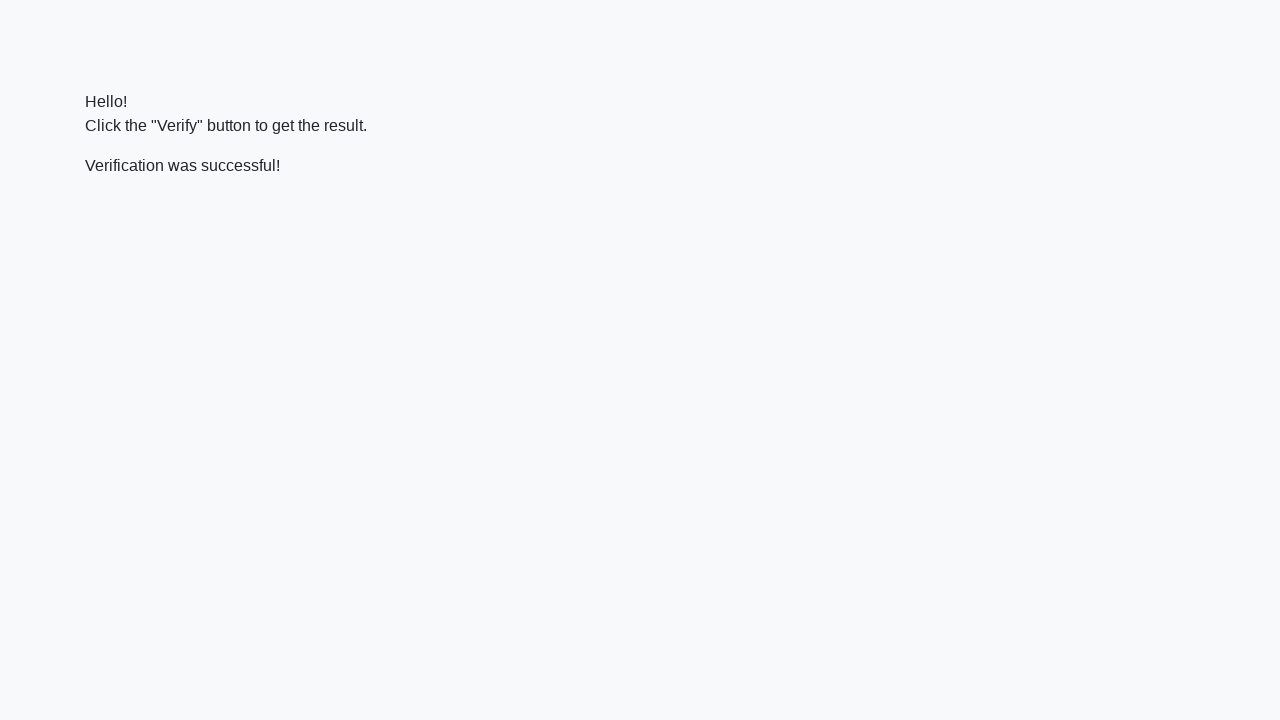

Waited for success message to appear
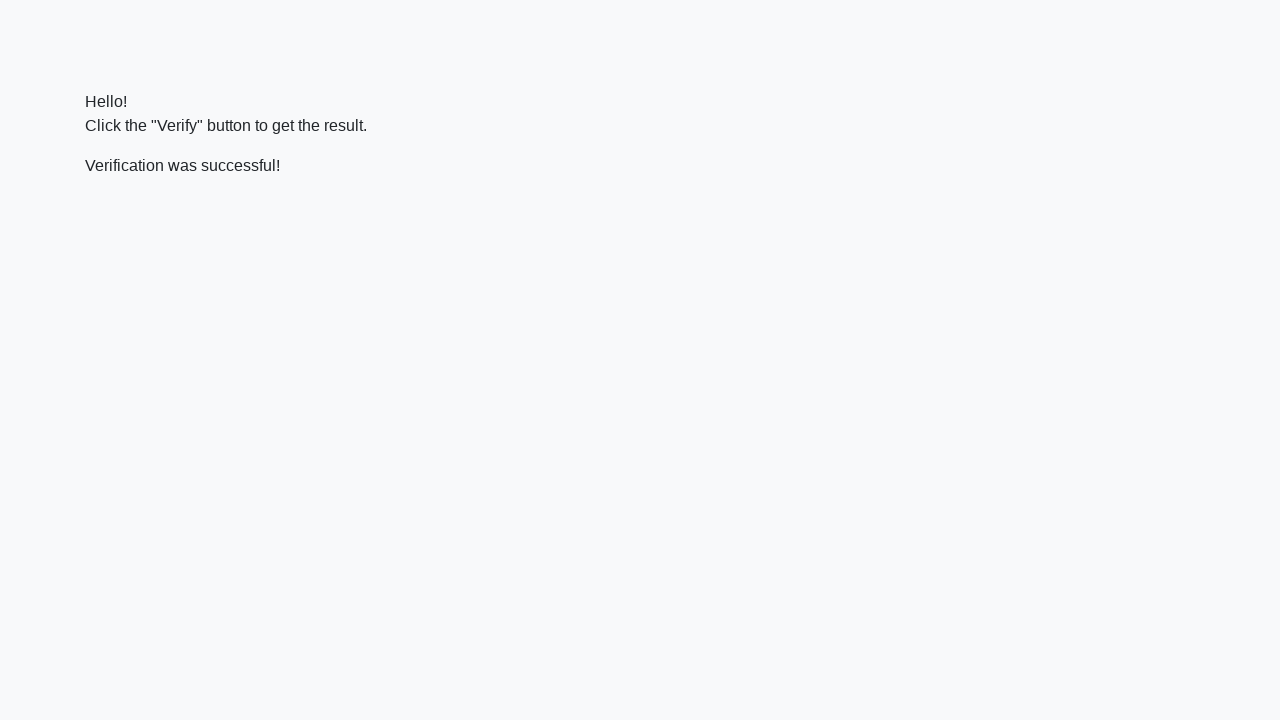

Verified success message contains 'successful'
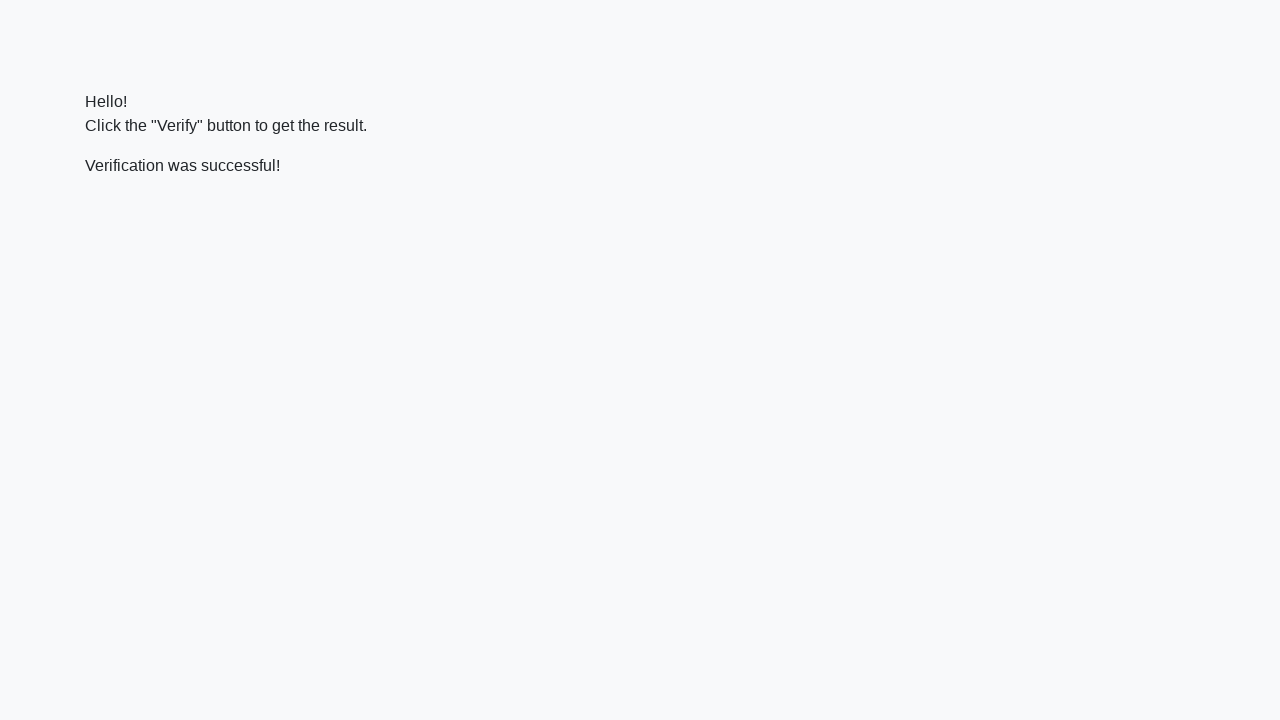

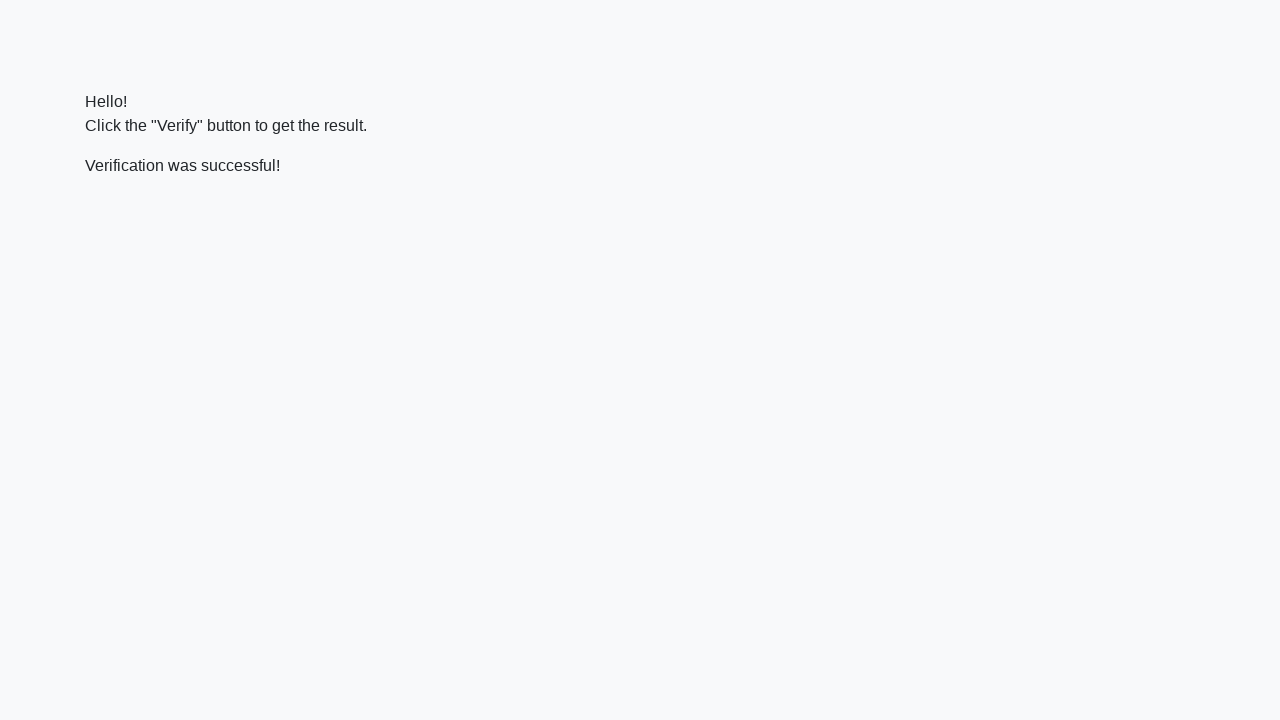